Tests the contact number field on a simple form by verifying type attribute and entering a phone number

Starting URL: https://v1.training-support.net/selenium/simple-form

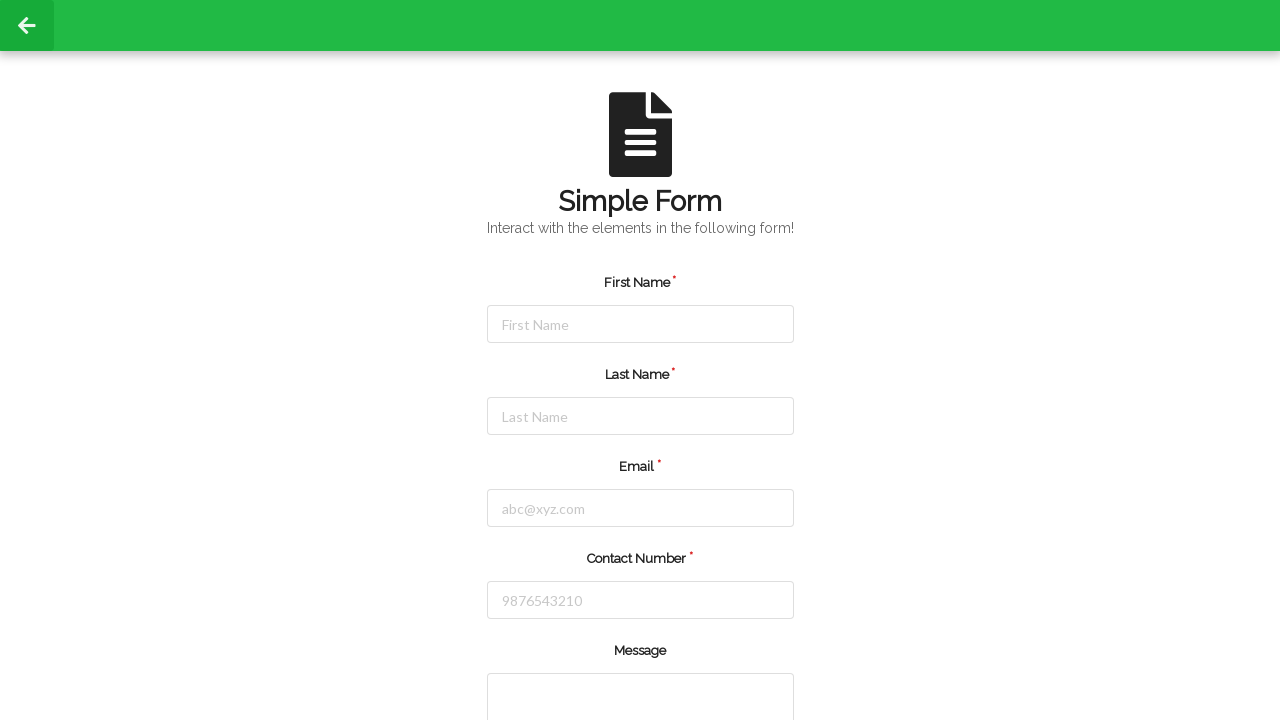

Filled contact number field with '5551234567' on #number
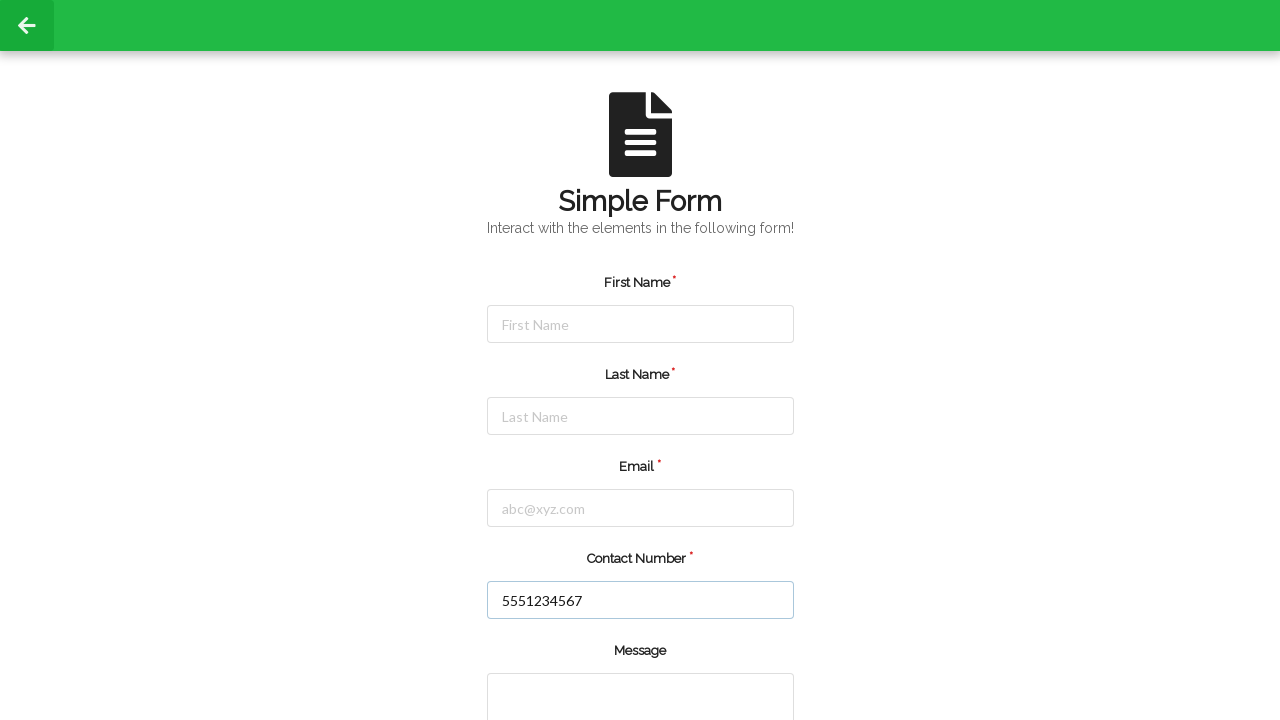

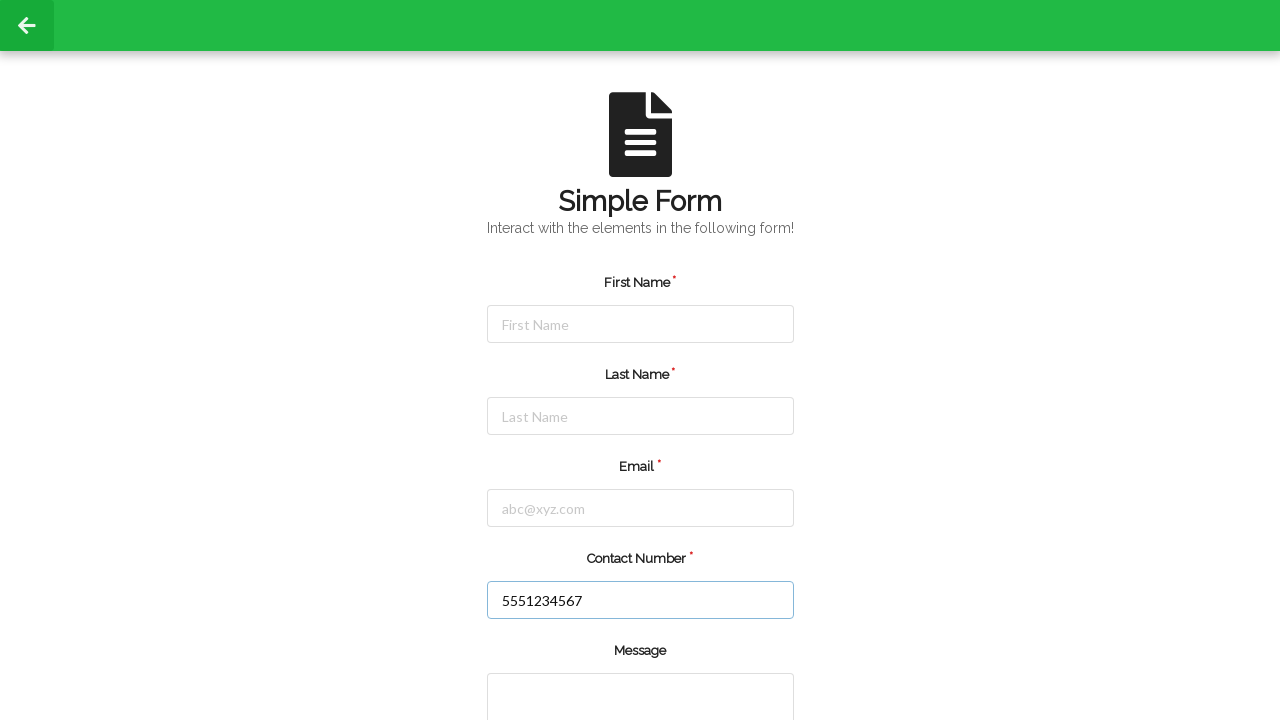